Tests that todo data persists after page reload, maintaining completed states

Starting URL: https://demo.playwright.dev/todomvc

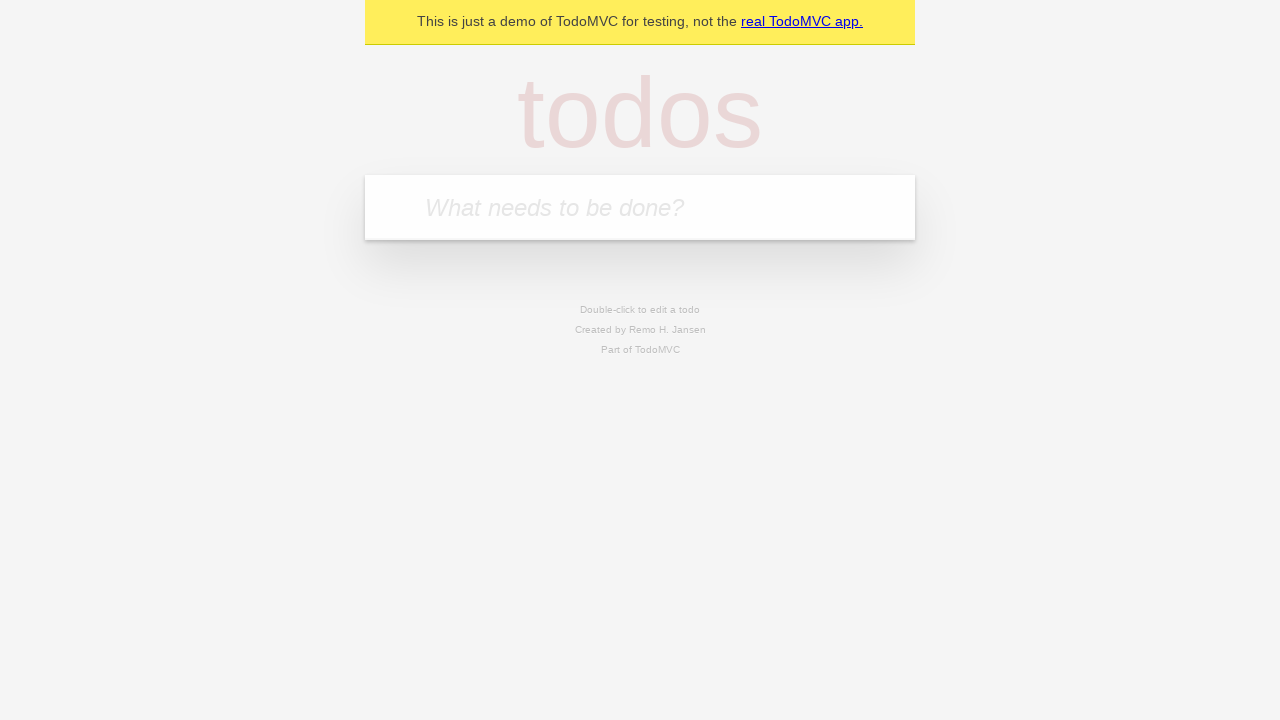

Filled todo input with 'buy some cheese' on internal:attr=[placeholder="What needs to be done?"i]
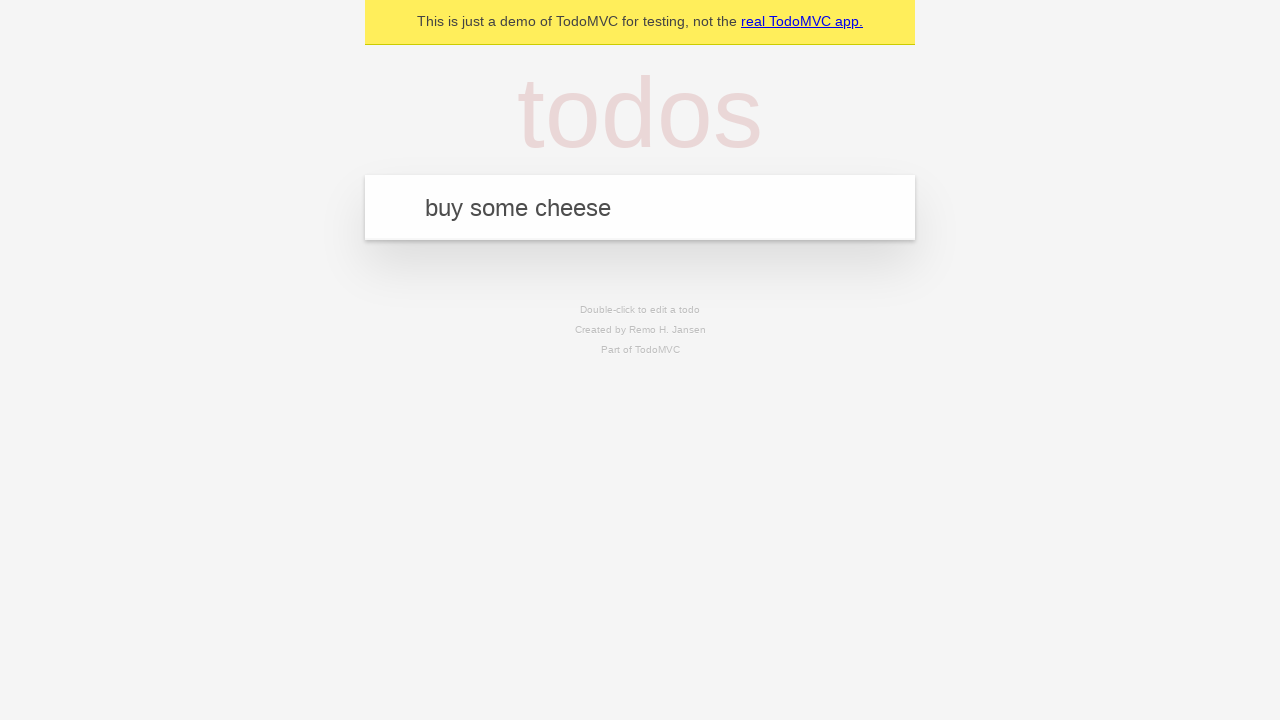

Pressed Enter to add first todo on internal:attr=[placeholder="What needs to be done?"i]
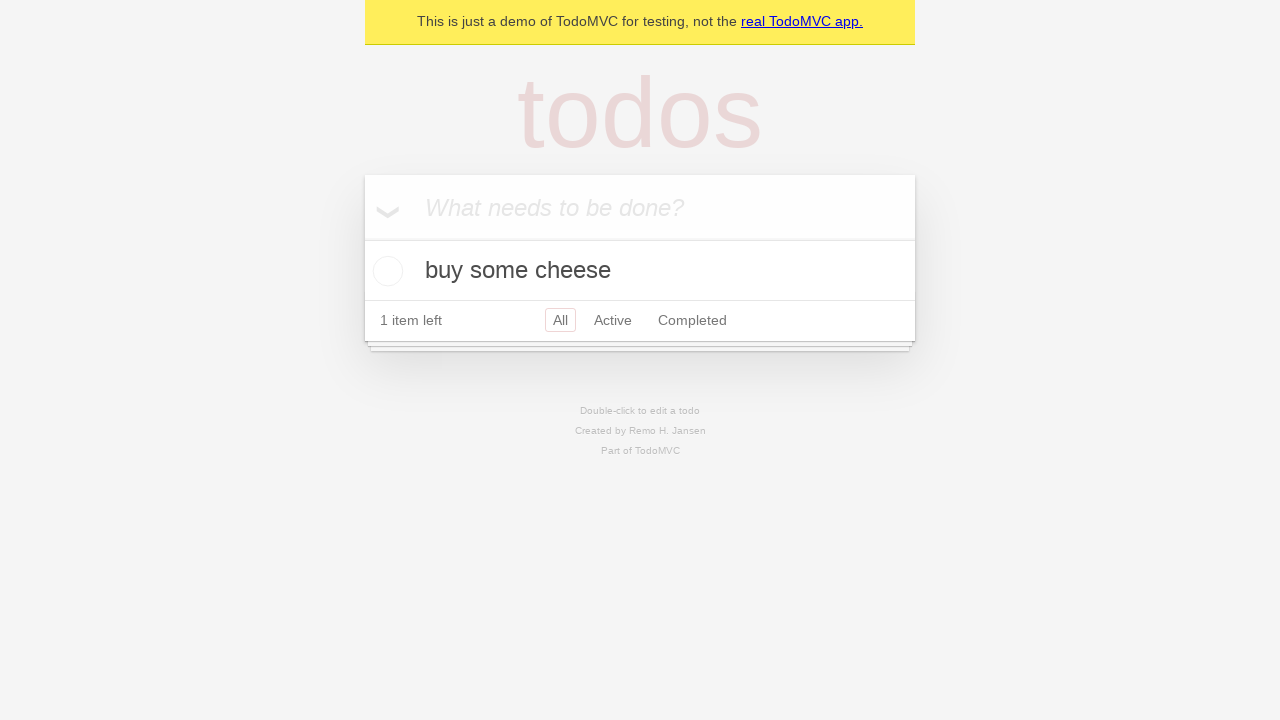

Filled todo input with 'feed the cat' on internal:attr=[placeholder="What needs to be done?"i]
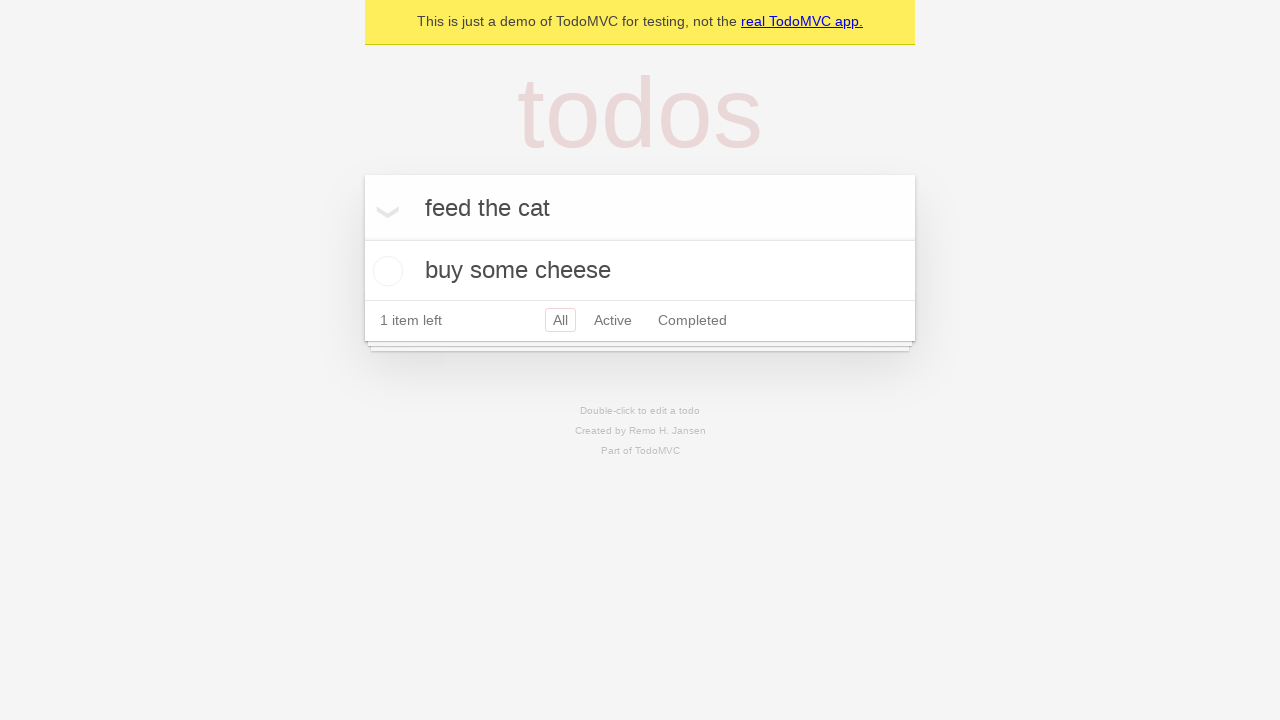

Pressed Enter to add second todo on internal:attr=[placeholder="What needs to be done?"i]
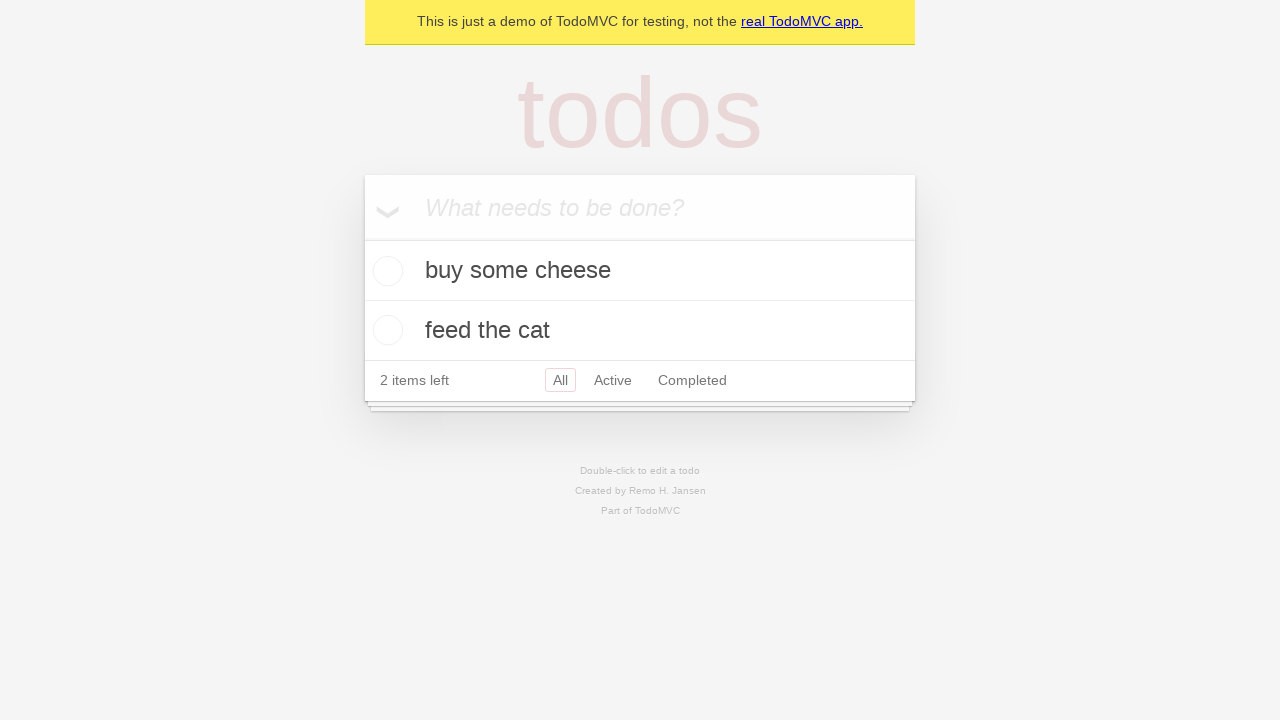

Waited for second todo to appear
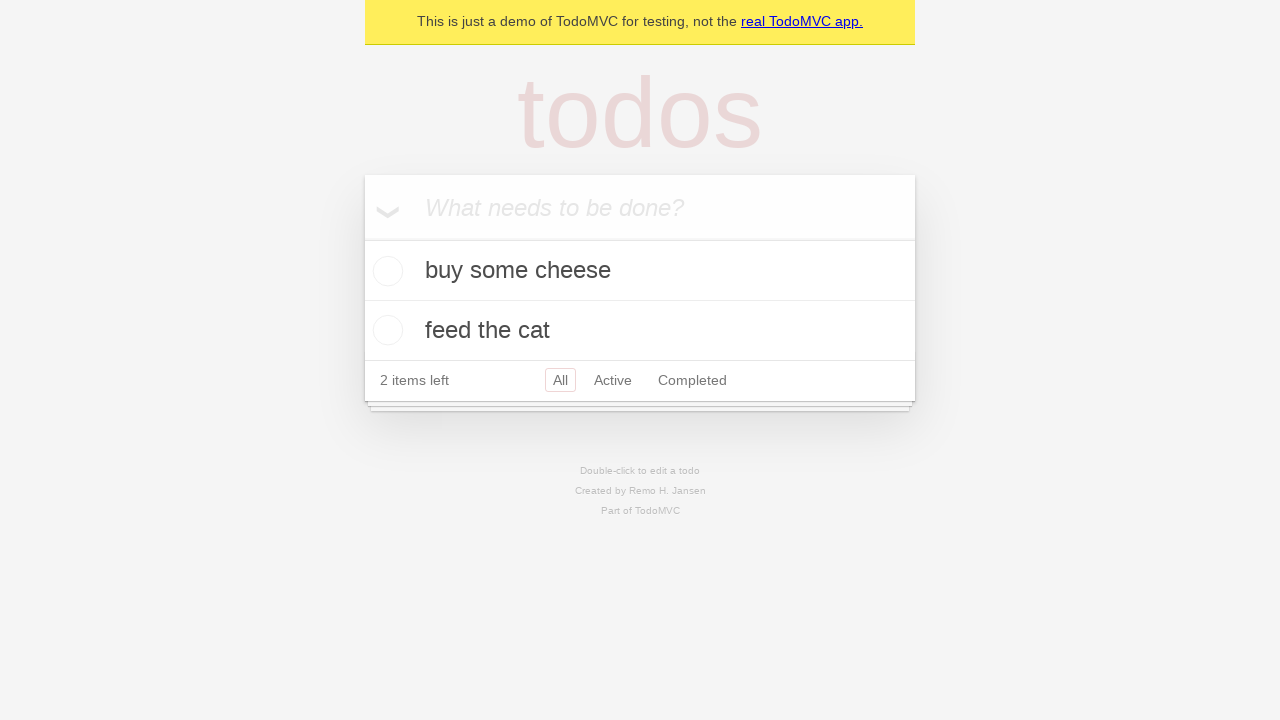

Checked first todo item at (385, 271) on [data-testid='todo-item'] >> nth=0 >> internal:role=checkbox
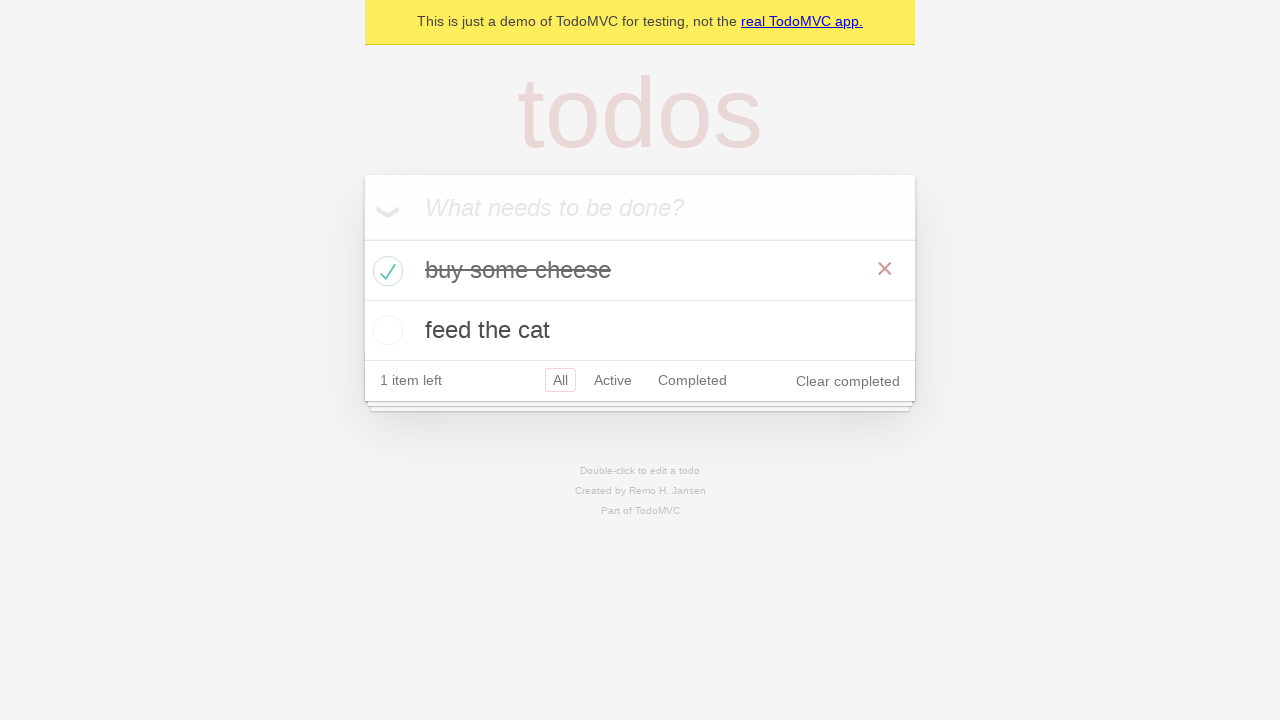

Reloaded the page to test data persistence
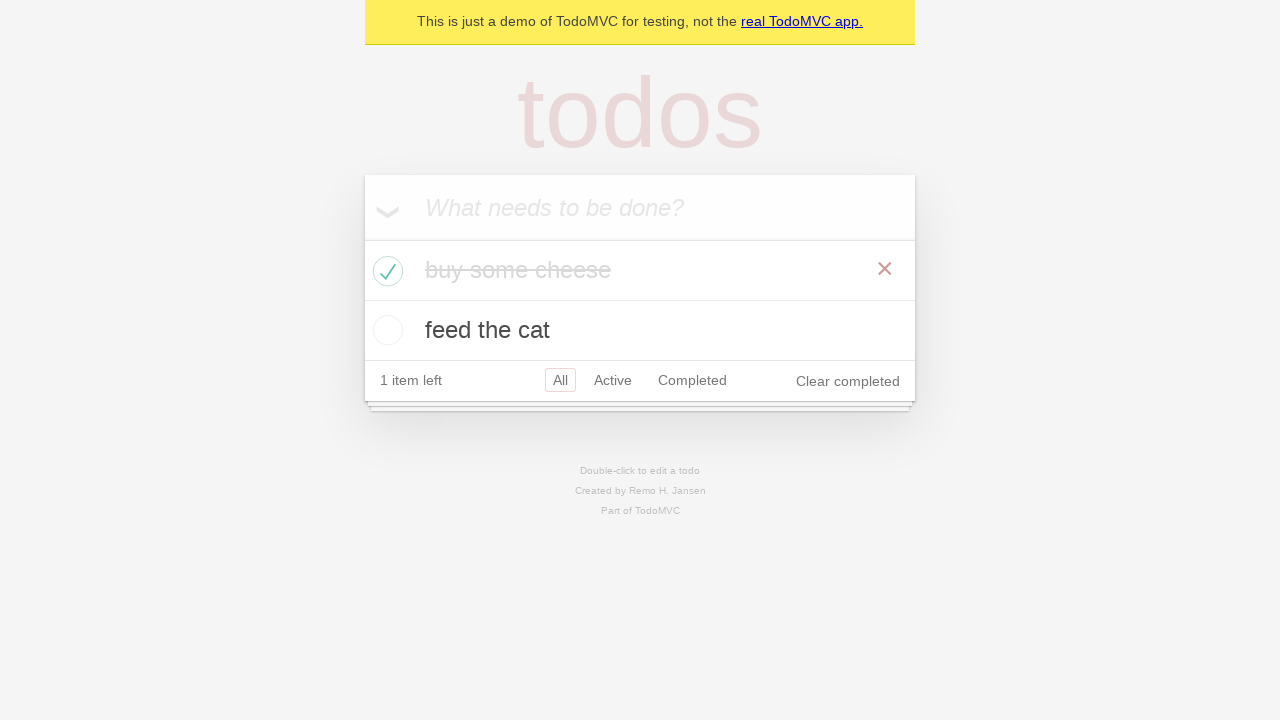

Waited for todos to reload after page refresh
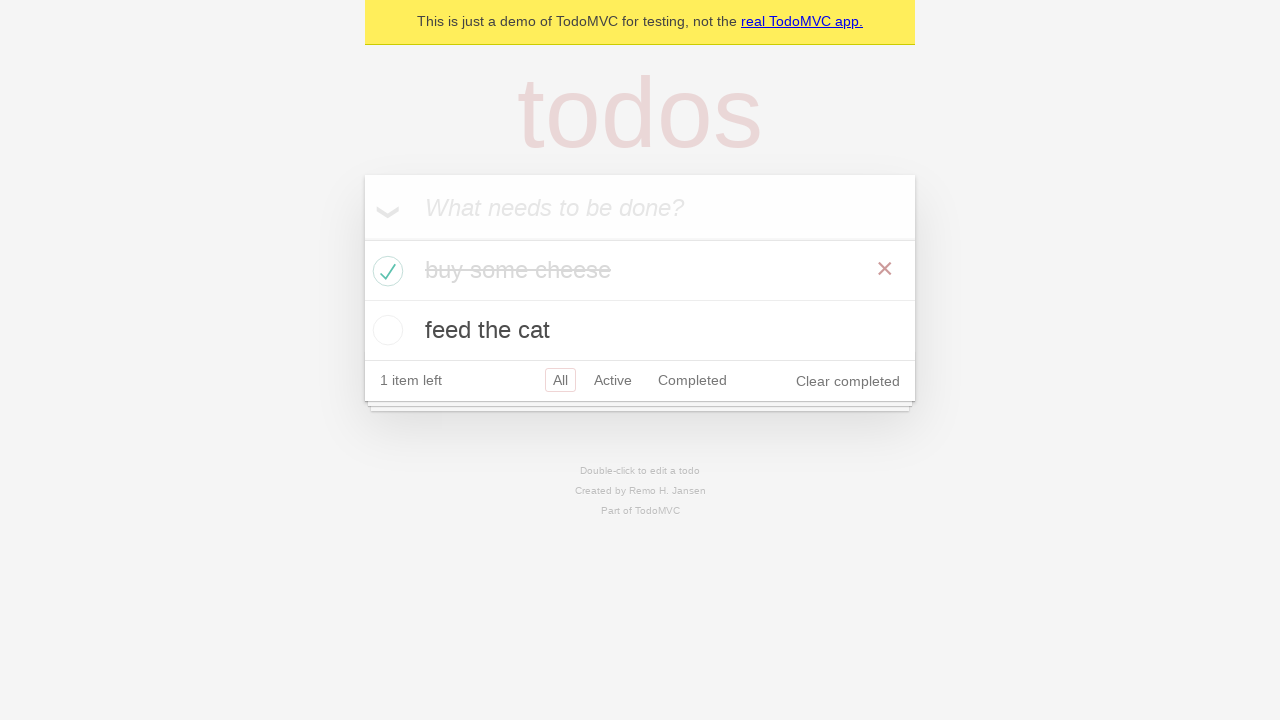

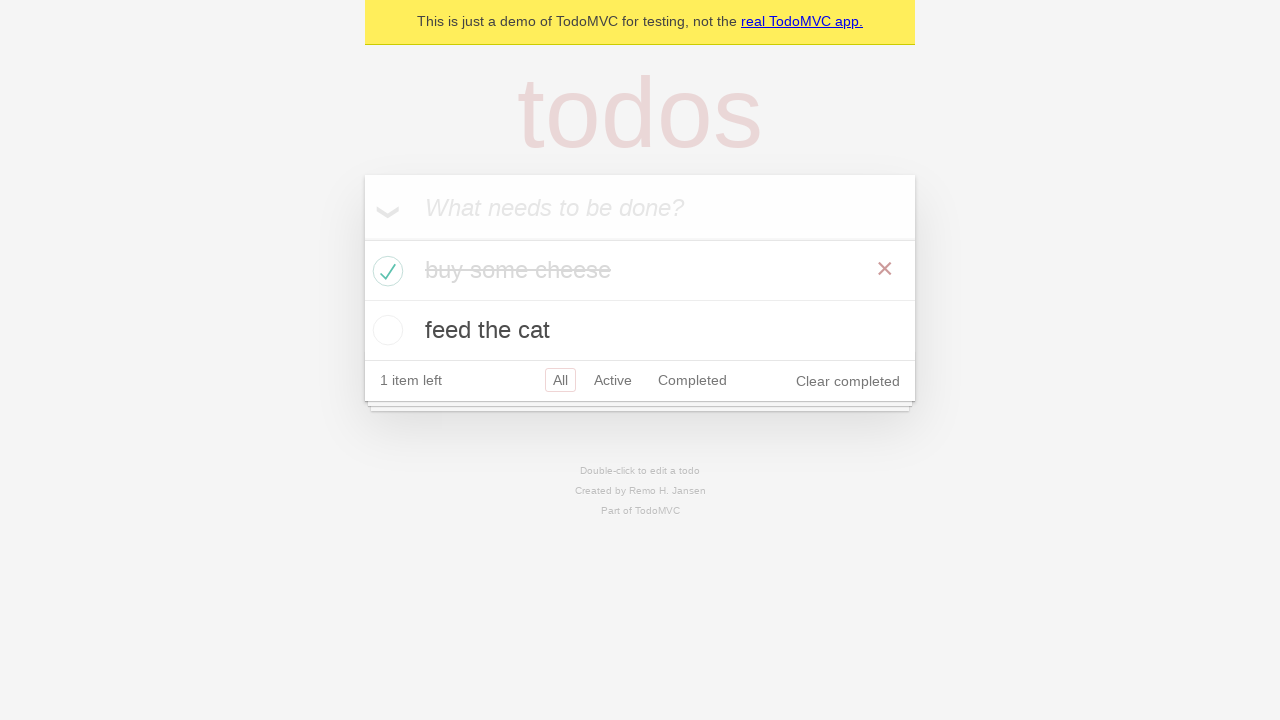